Verifies that clicking the Register link navigates to the sign-up page and displays the expected heading

Starting URL: https://parabank.parasoft.com/parabank/index.htm

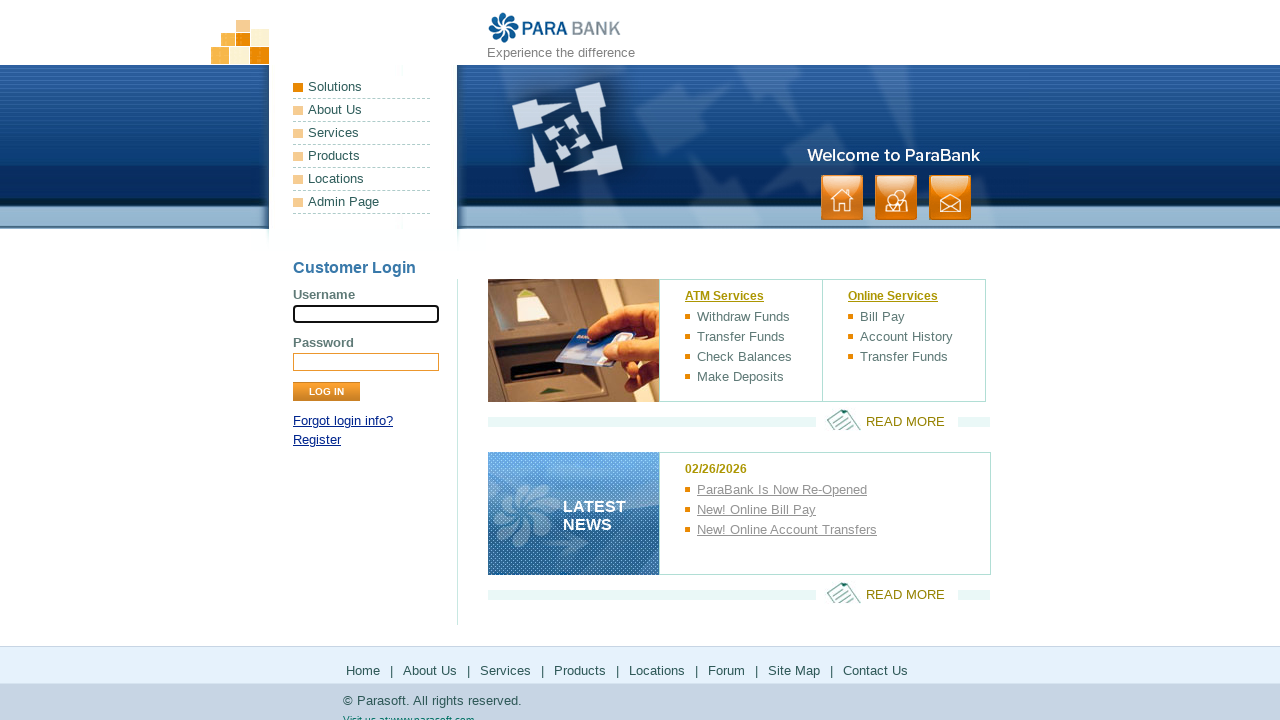

Clicked Register link to navigate to sign-up page at (317, 440) on text=Register
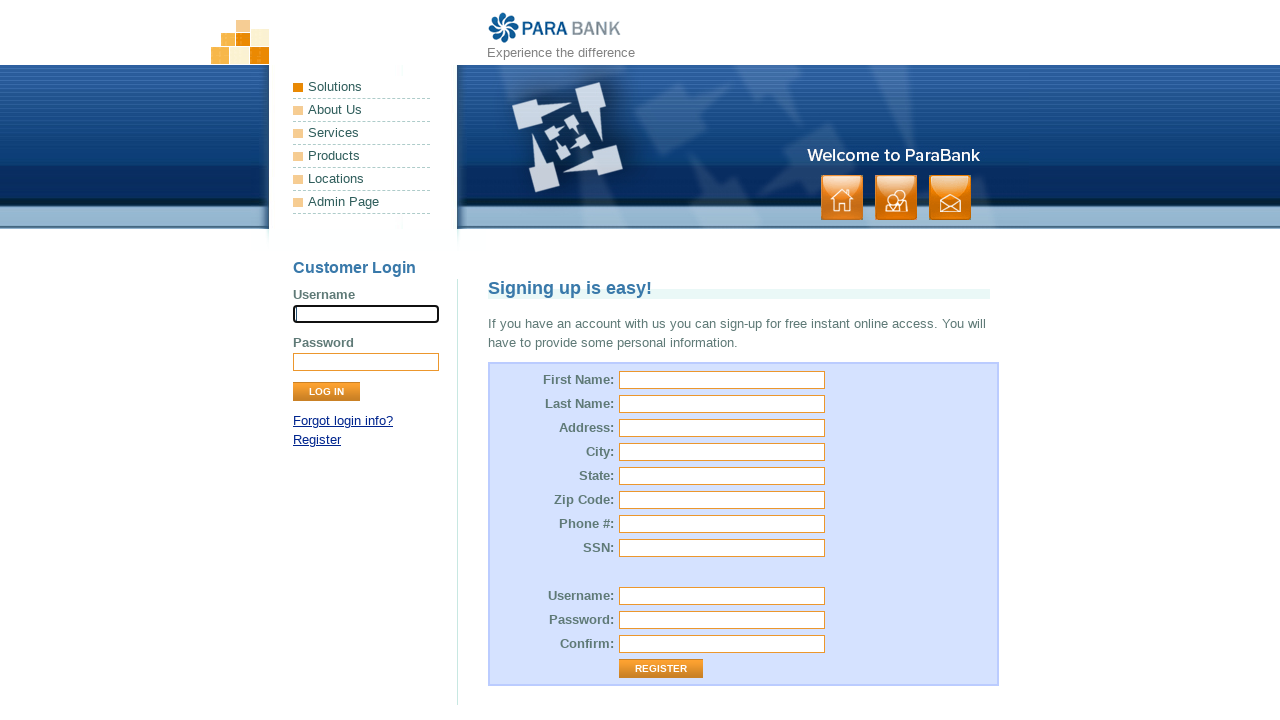

Sign-up page heading 'Signing up is easy!' is displayed
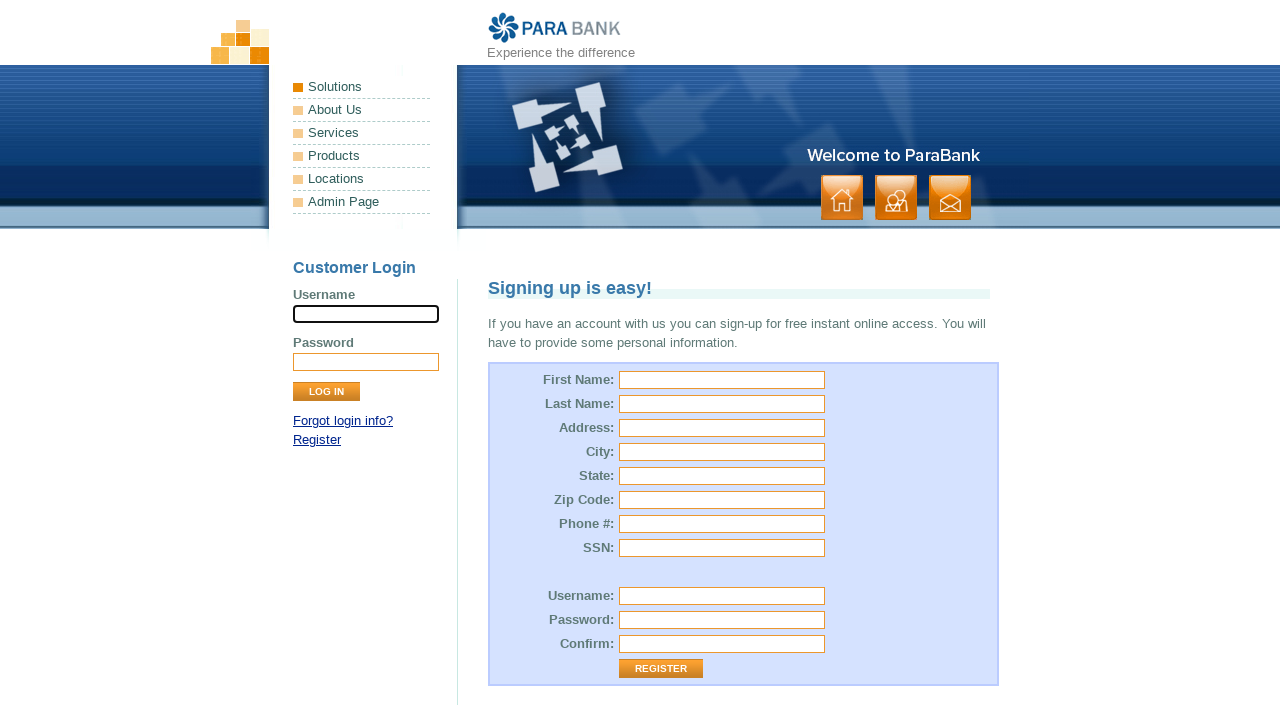

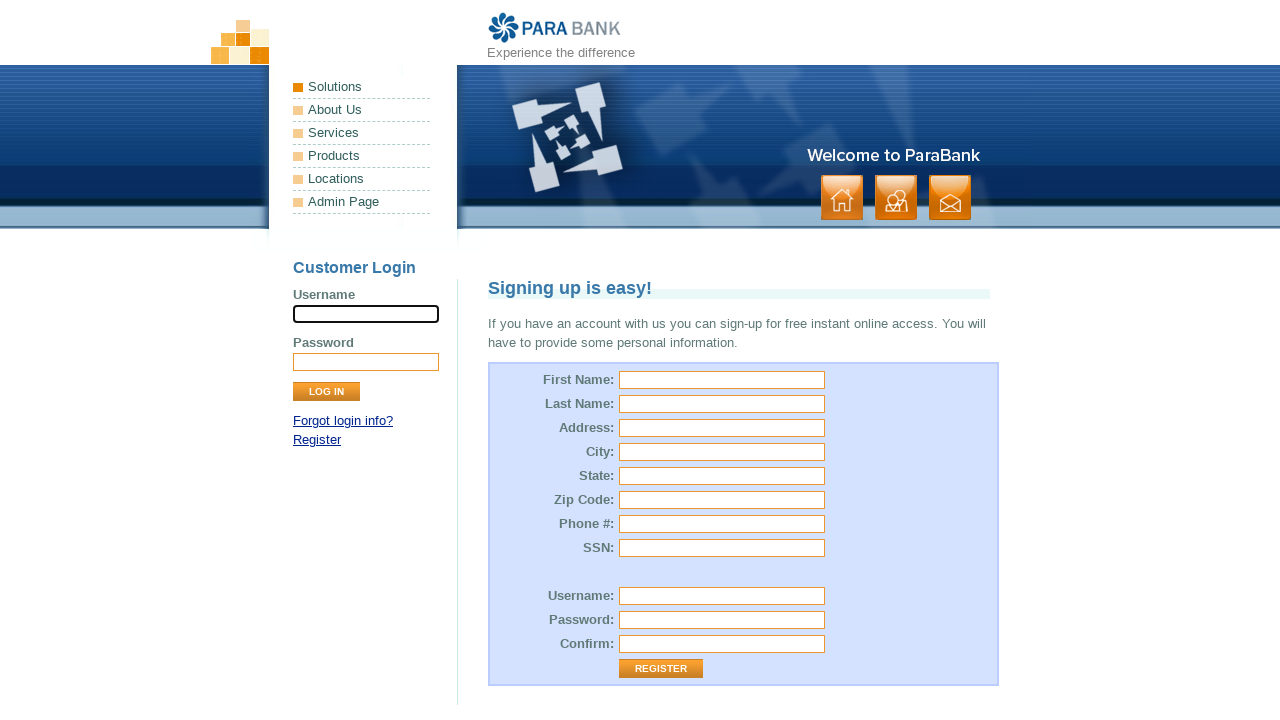